Tests 7-character validation form by entering "hye76BG" and verifying it shows "Valid Value"

Starting URL: https://testpages.eviltester.com/styled/apps/7charval/simple7charvalidation.html

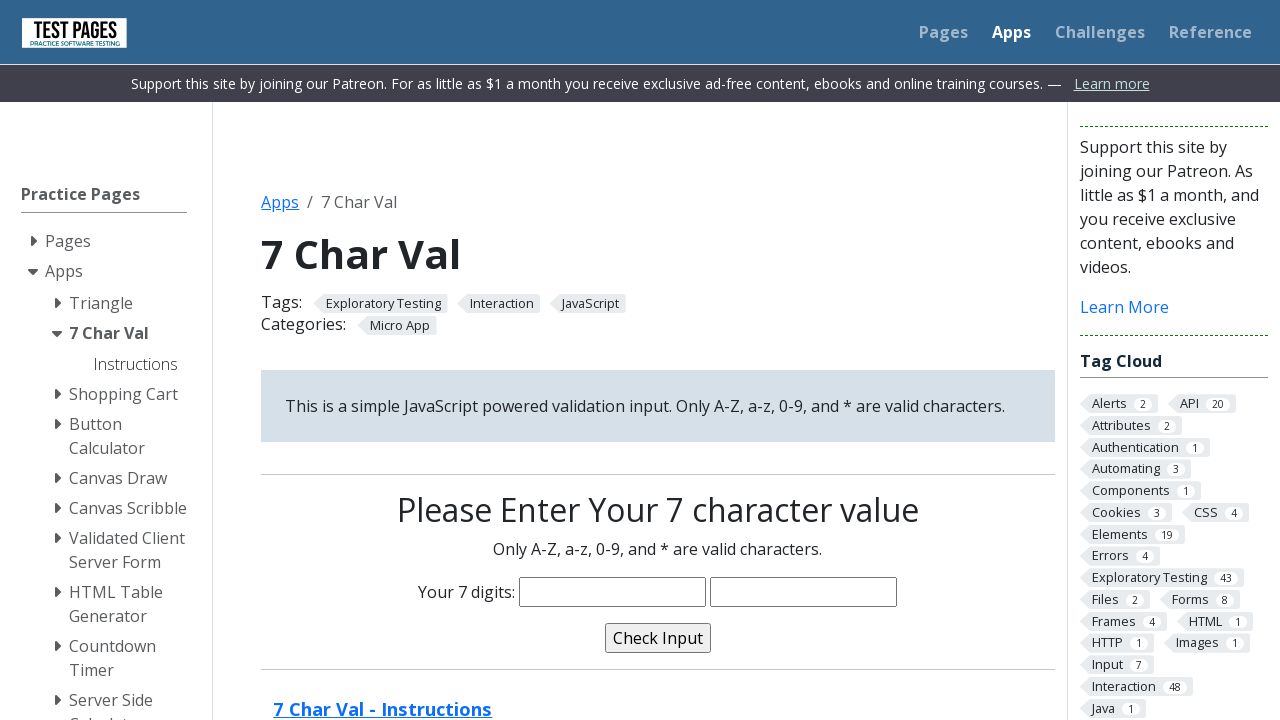

Filled characters input field with 'hye76BG' on input[name='characters']
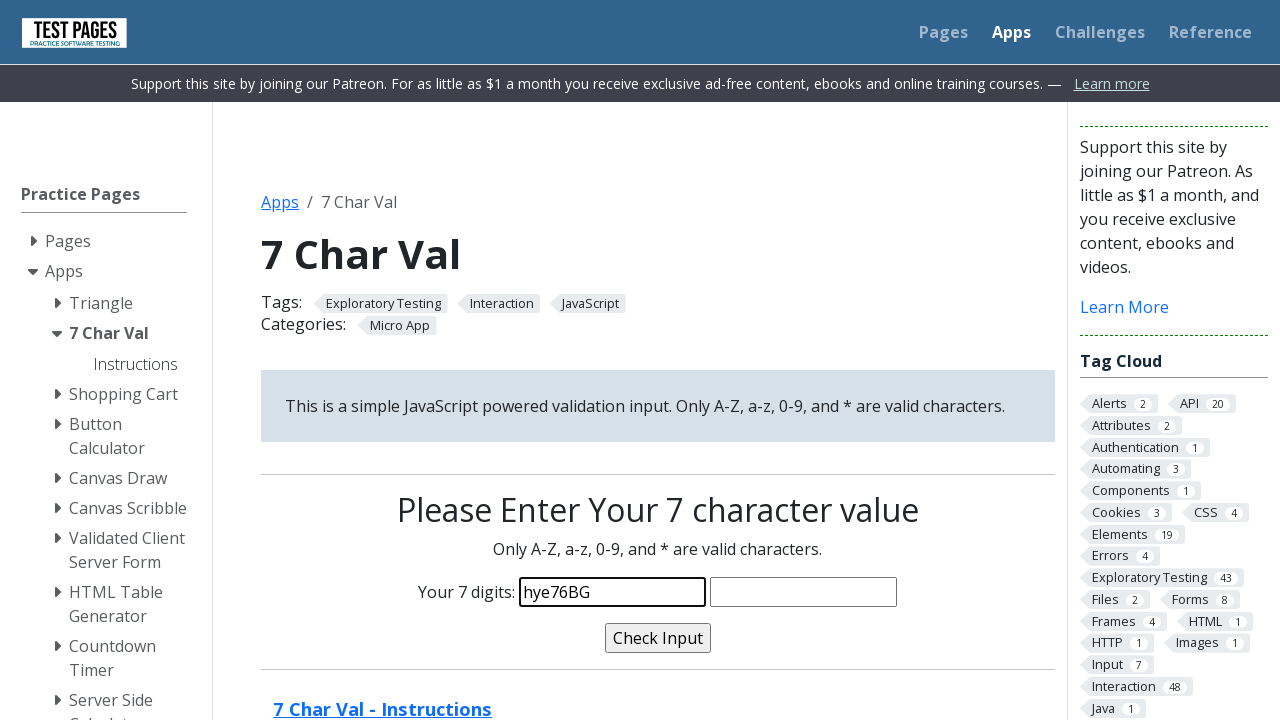

Clicked validate button at (658, 638) on input[name='validate']
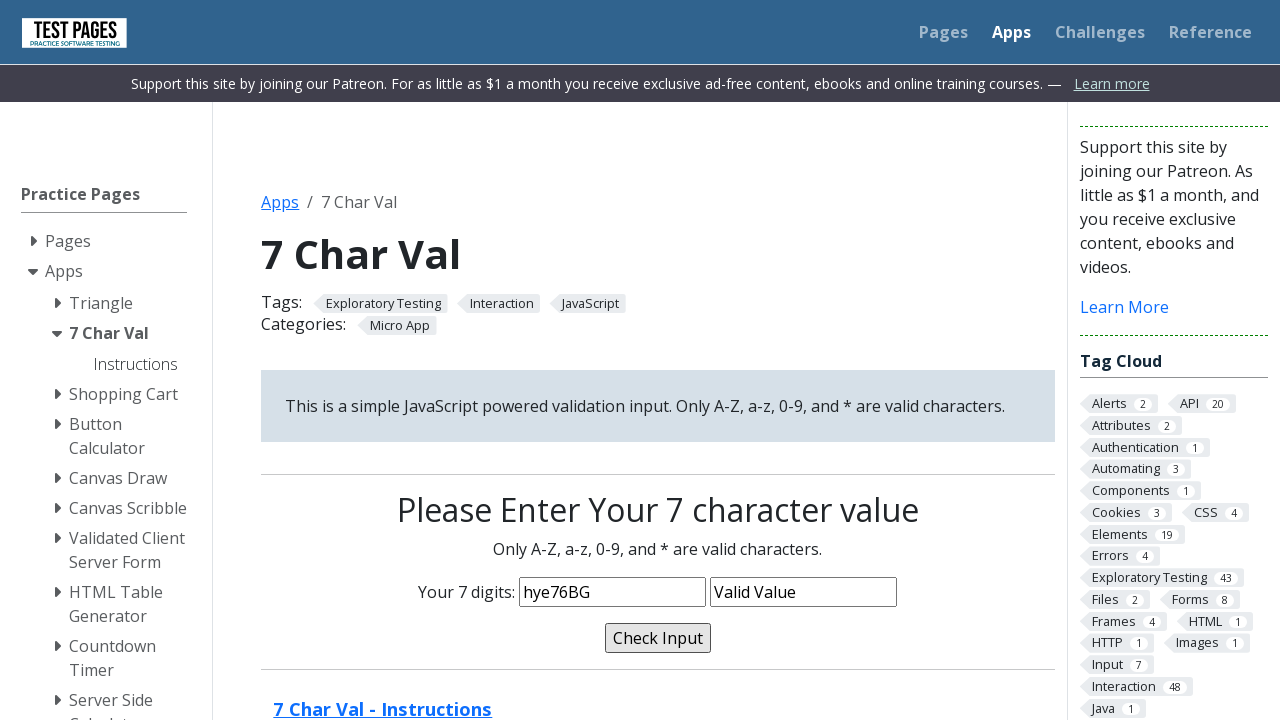

Validation message confirmed as 'Valid Value'
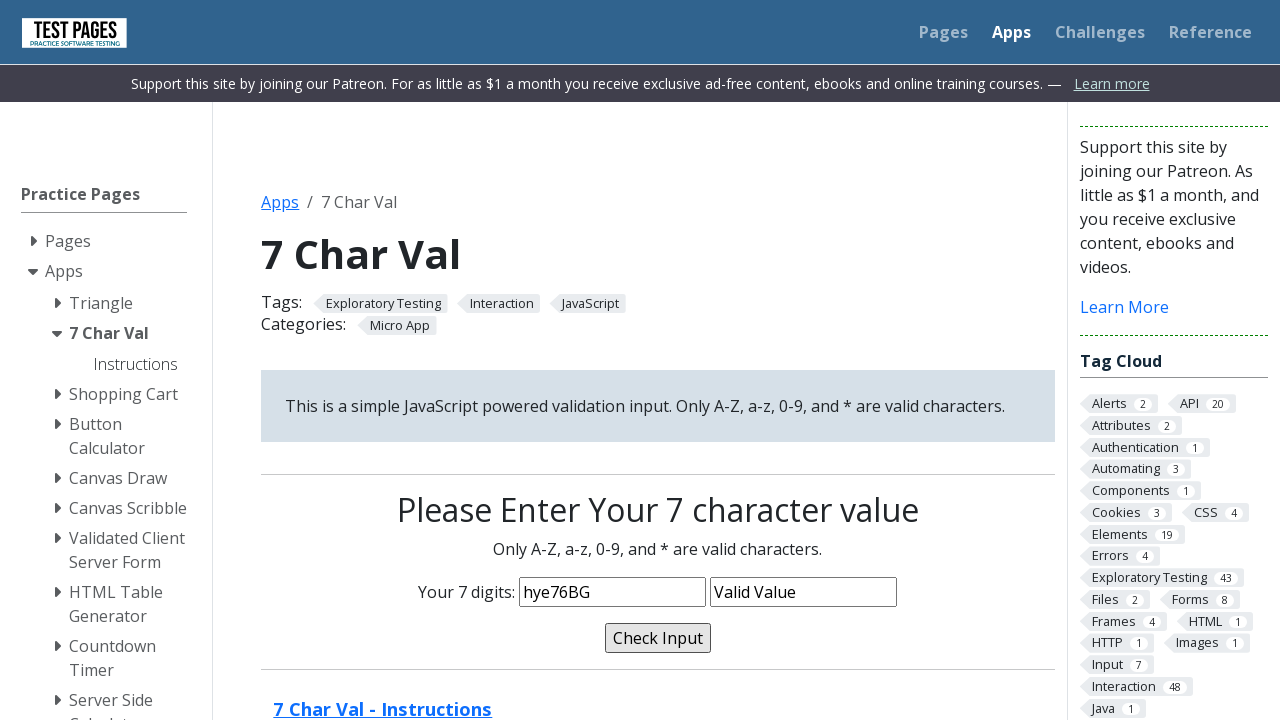

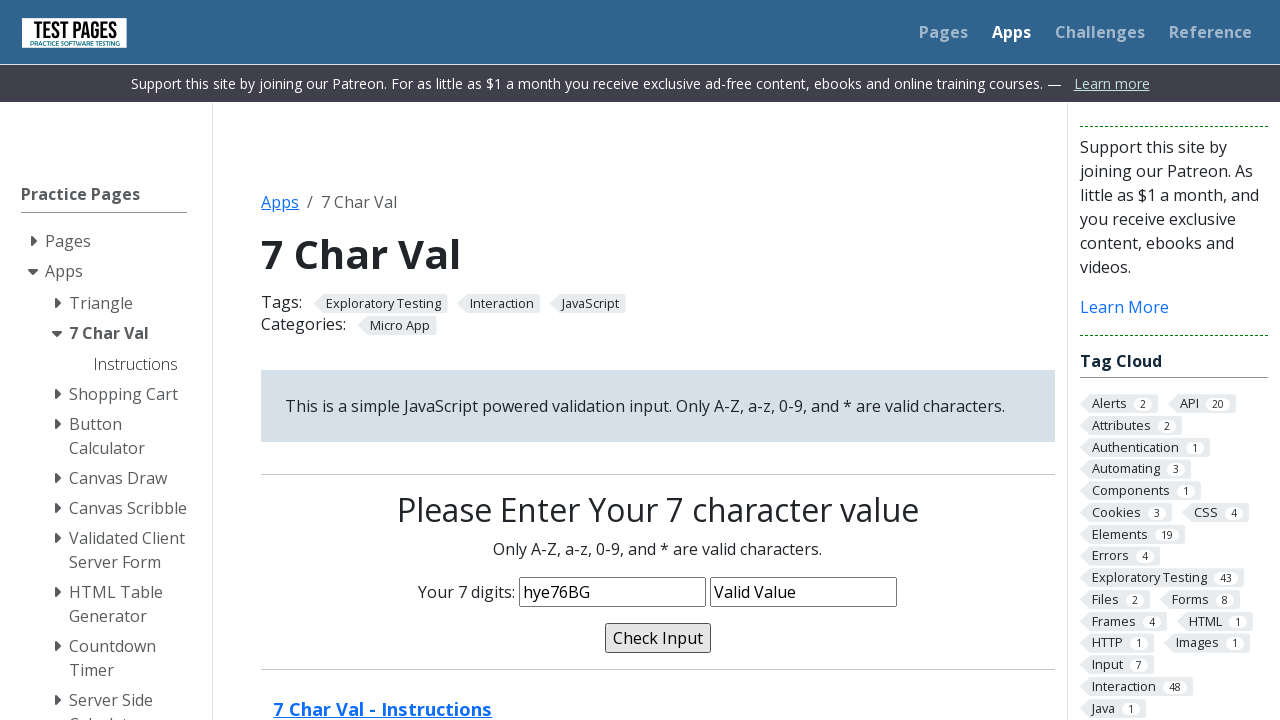